Tests that the currently applied filter is highlighted by clicking through Active and Completed filters.

Starting URL: https://demo.playwright.dev/todomvc

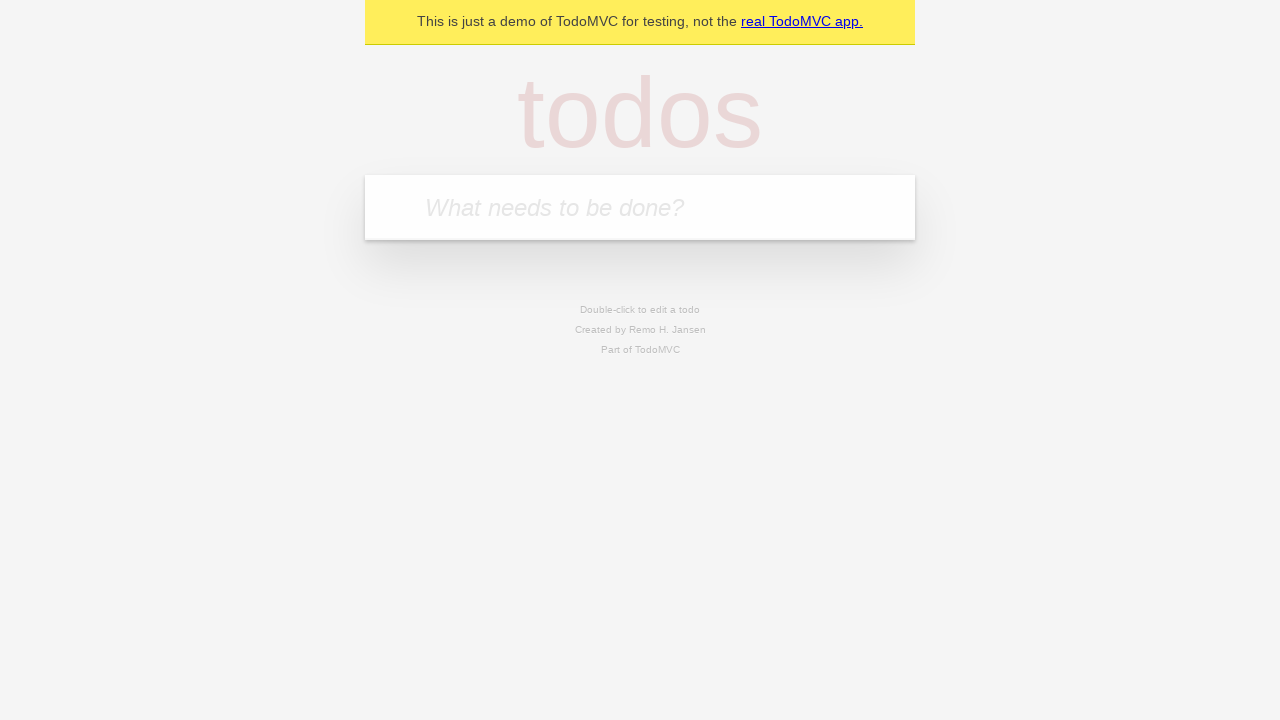

Filled todo input field with 'buy some cheese' on internal:attr=[placeholder="What needs to be done?"i]
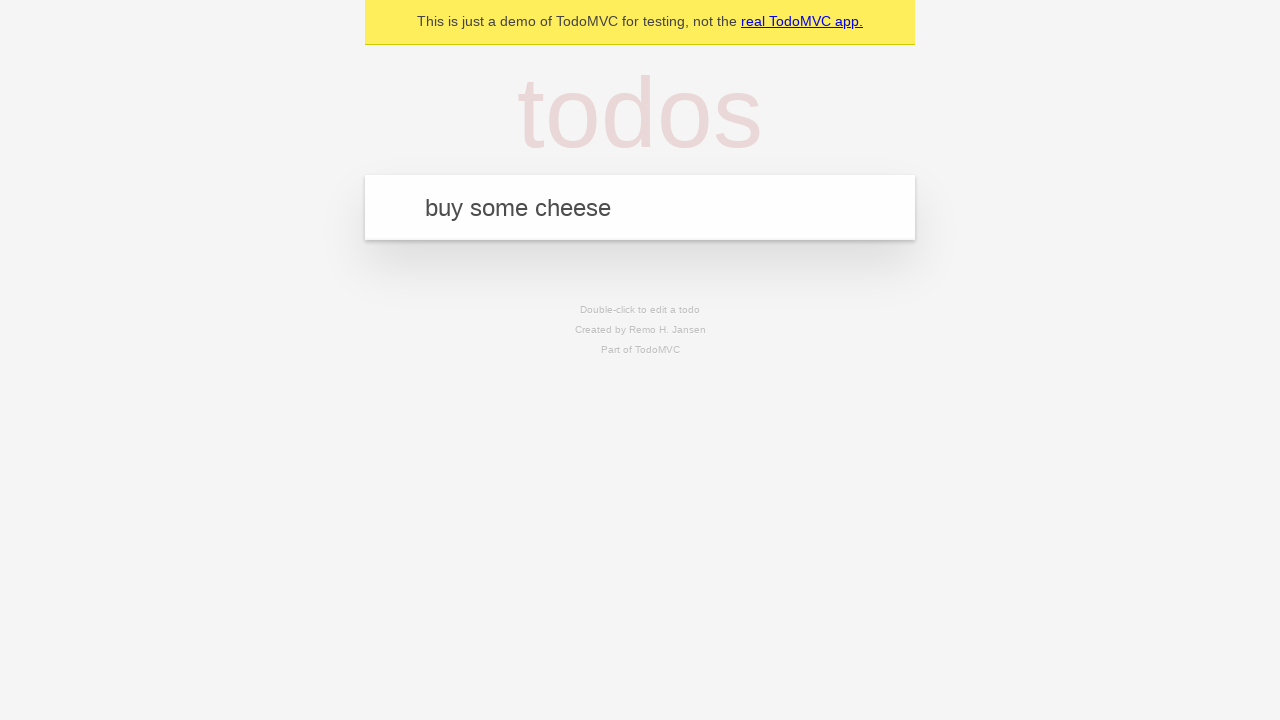

Pressed Enter to create todo 'buy some cheese' on internal:attr=[placeholder="What needs to be done?"i]
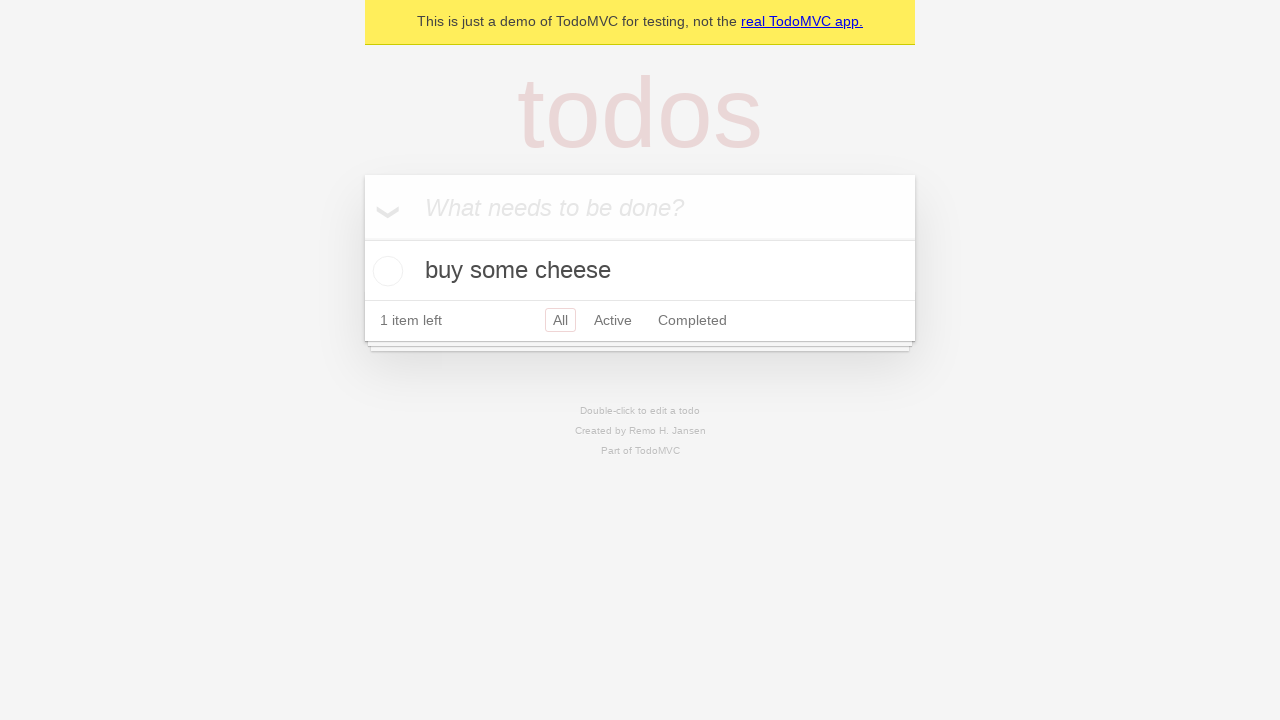

Filled todo input field with 'feed the cat' on internal:attr=[placeholder="What needs to be done?"i]
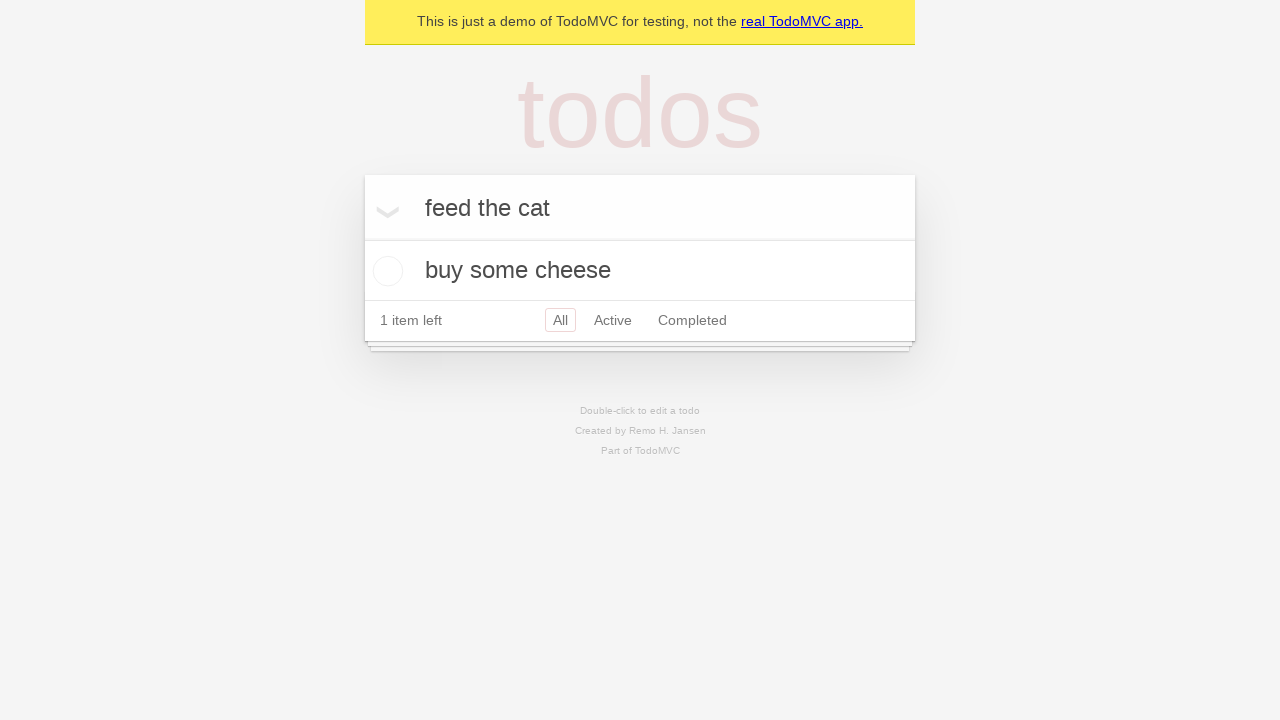

Pressed Enter to create todo 'feed the cat' on internal:attr=[placeholder="What needs to be done?"i]
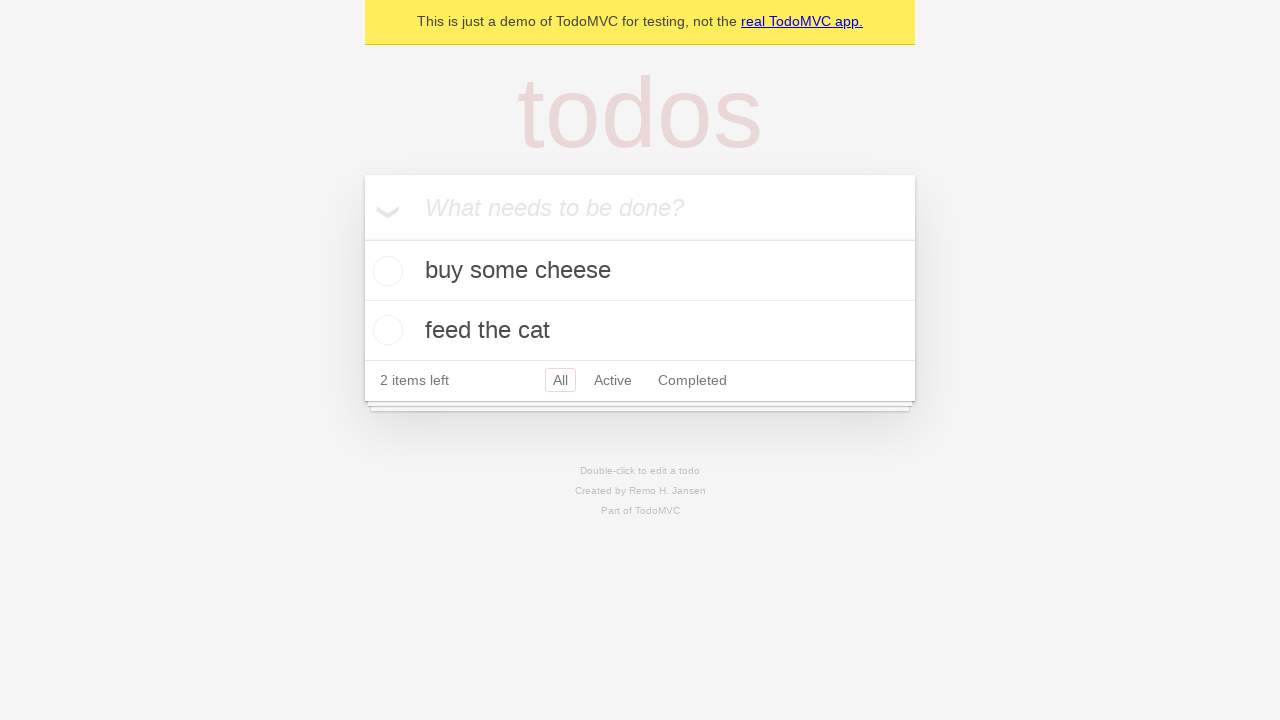

Filled todo input field with 'book a doctors appointment' on internal:attr=[placeholder="What needs to be done?"i]
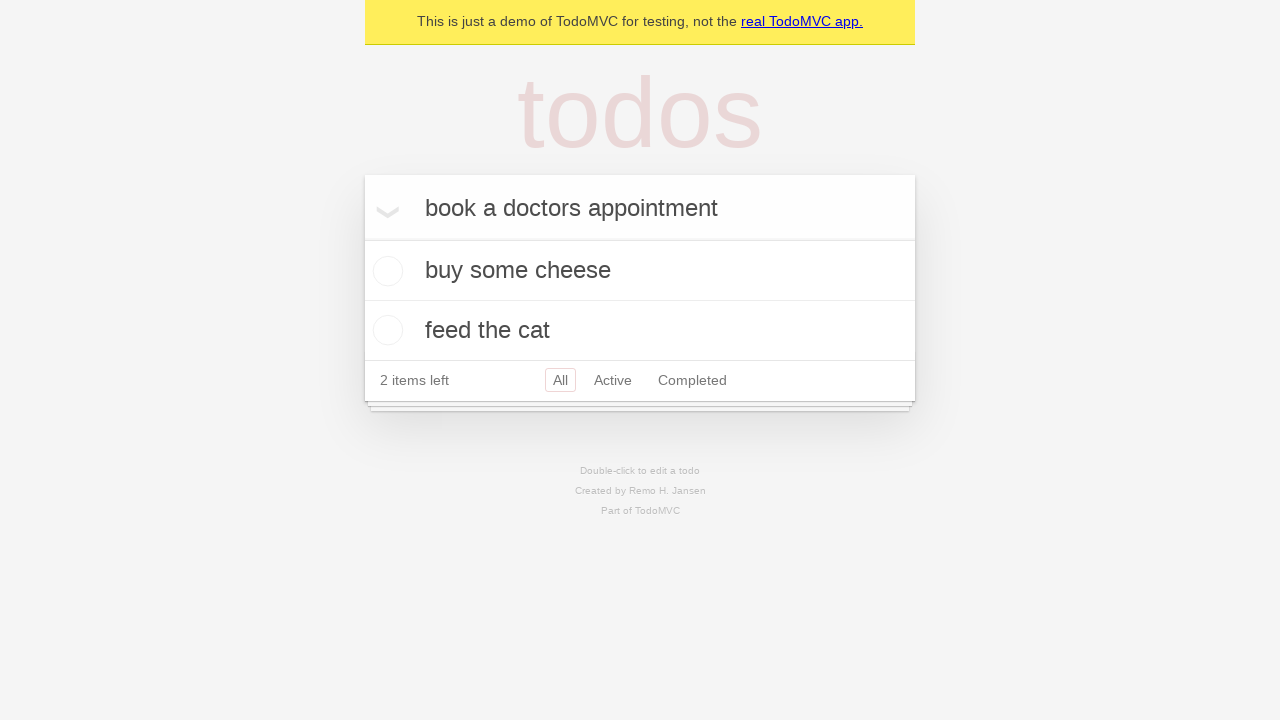

Pressed Enter to create todo 'book a doctors appointment' on internal:attr=[placeholder="What needs to be done?"i]
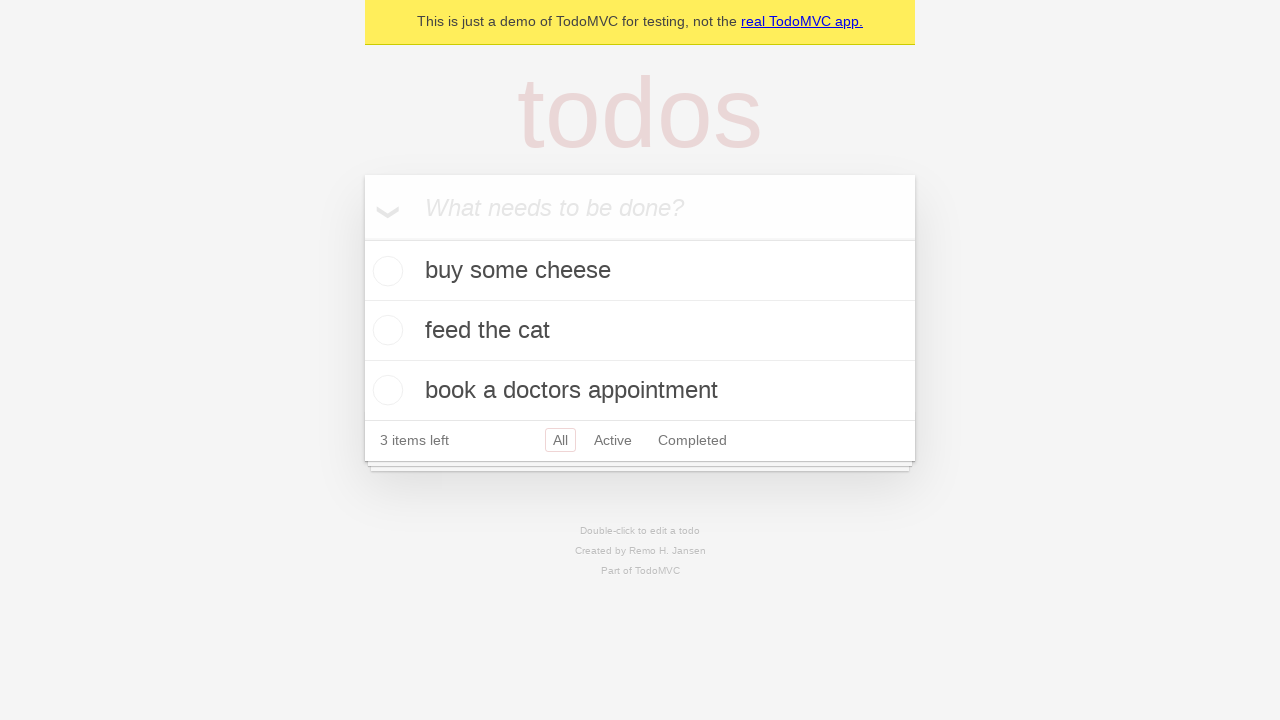

Clicked Active filter link at (613, 440) on internal:role=link[name="Active"i]
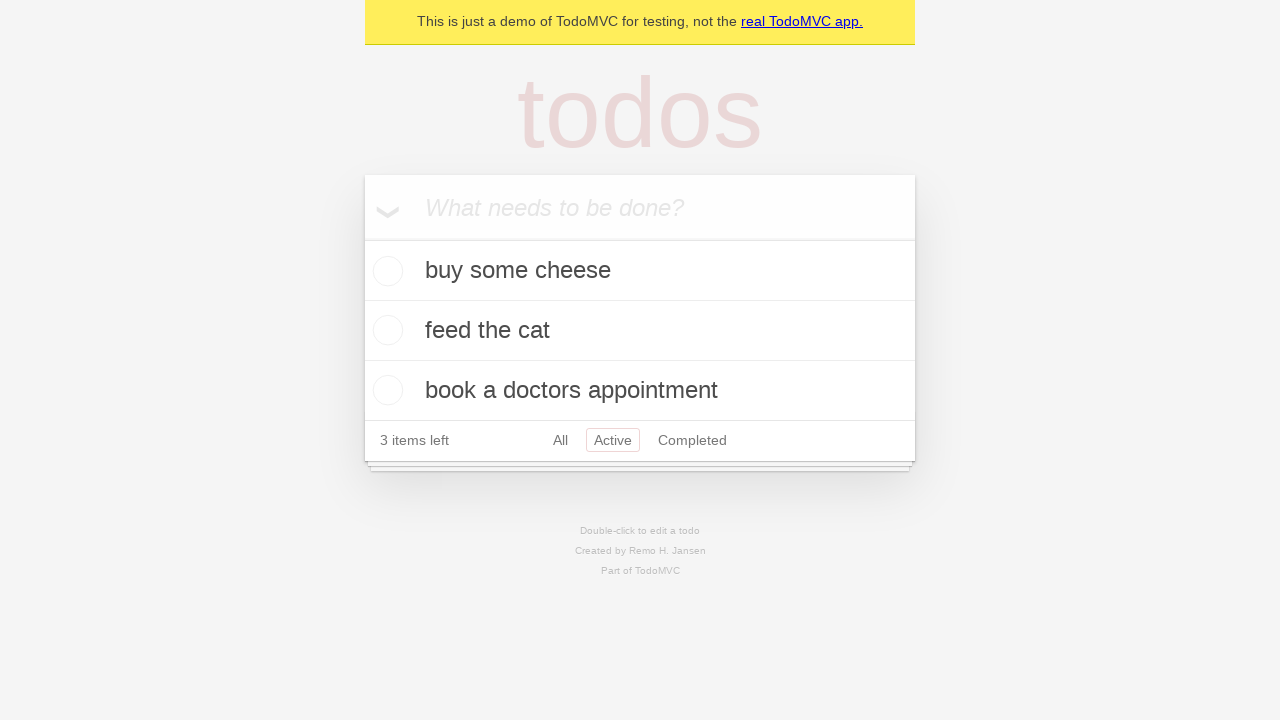

Clicked Completed filter link at (692, 440) on internal:role=link[name="Completed"i]
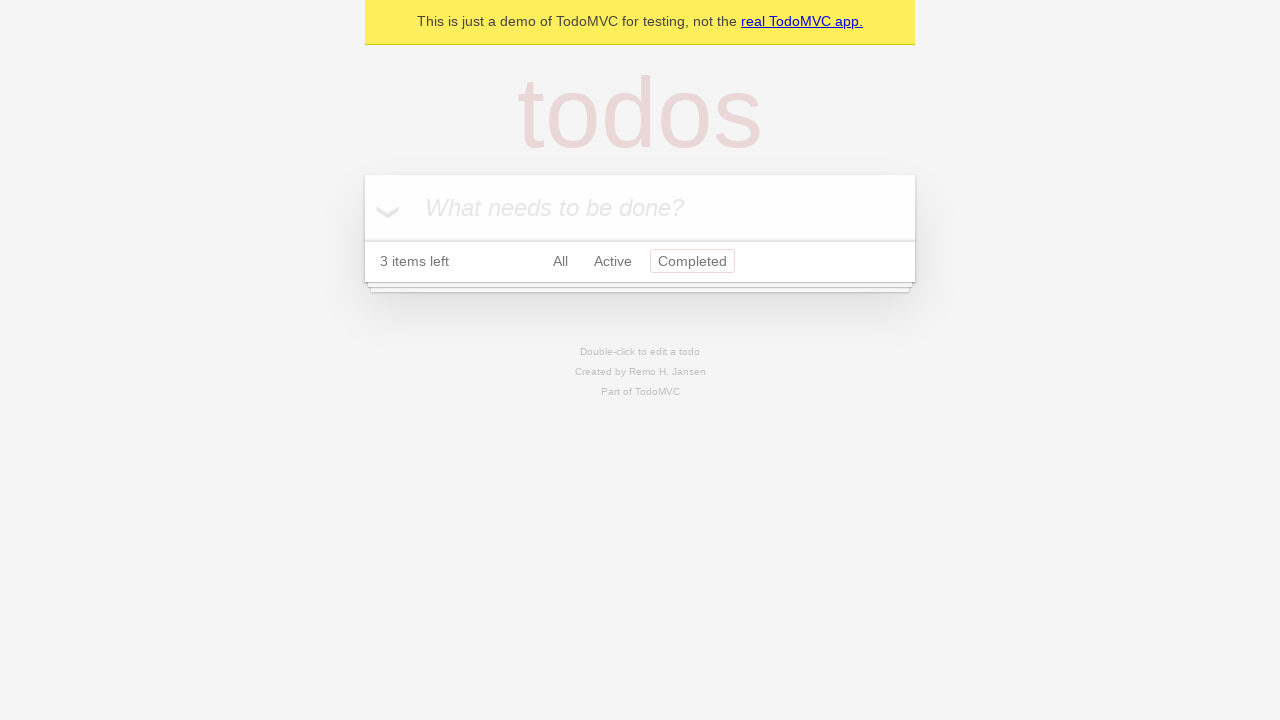

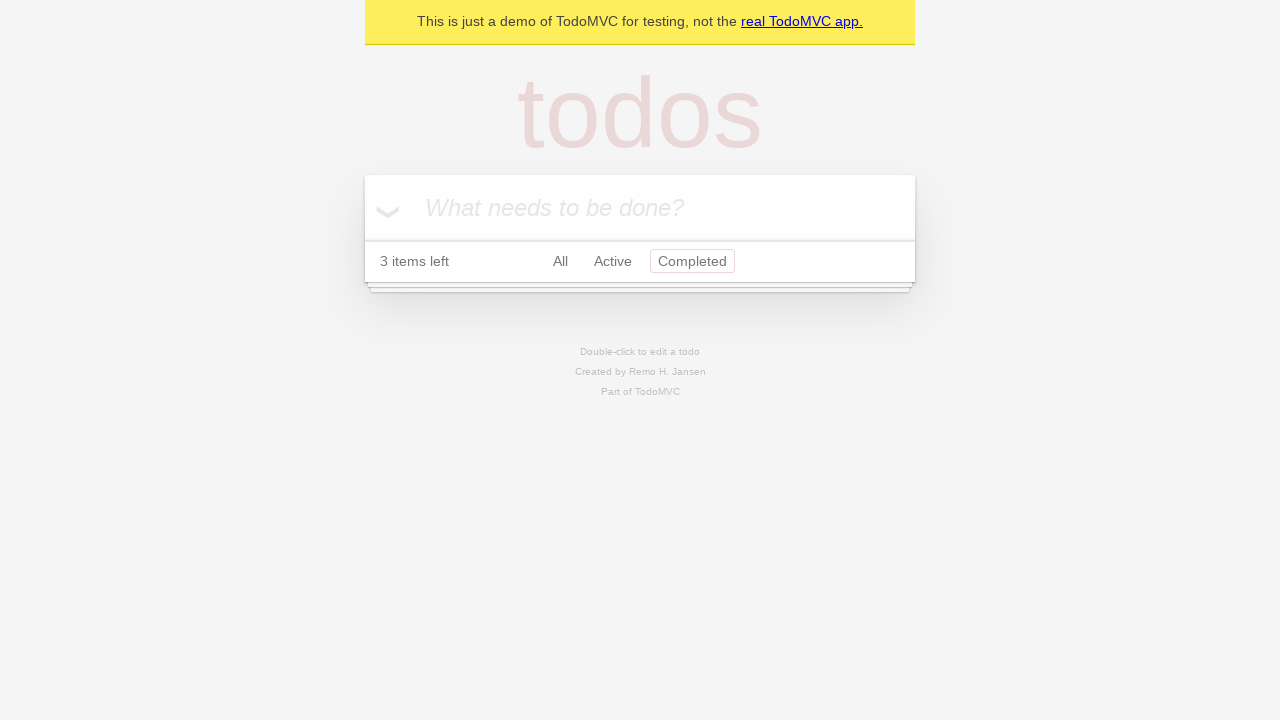